Tests a data types form by filling in various fields (first name, last name, address, email, phone, city, country, job position, company) while intentionally leaving zip code empty, then submits the form and verifies validation states.

Starting URL: https://bonigarcia.dev/selenium-webdriver-java/data-types.html

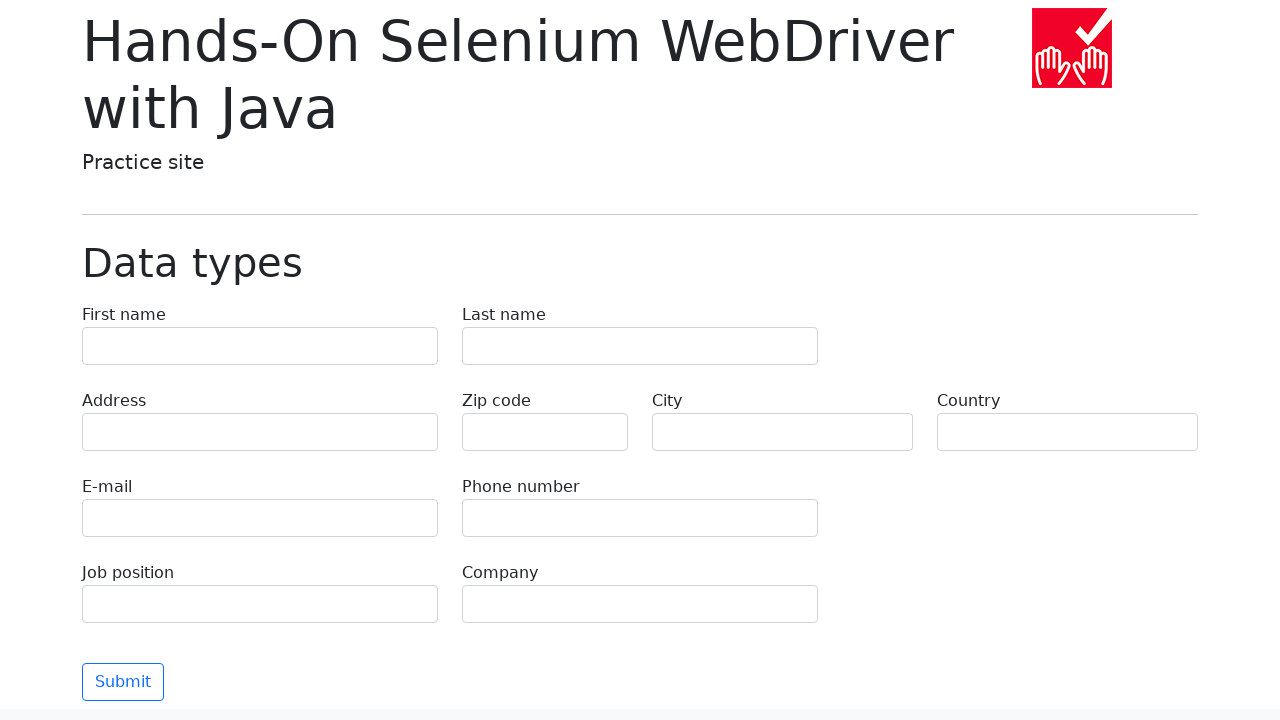

Filled first name field with 'Иван' on input[name="first-name"]
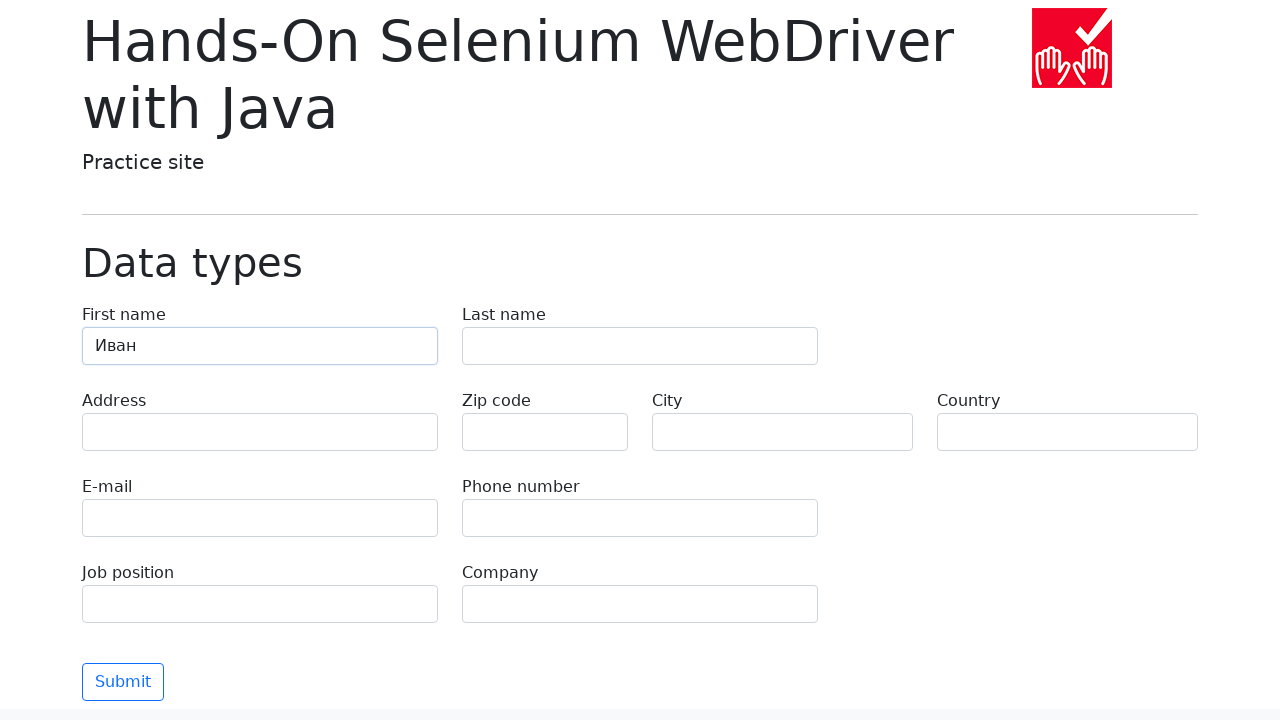

Filled last name field with 'Петров' on input[name="last-name"]
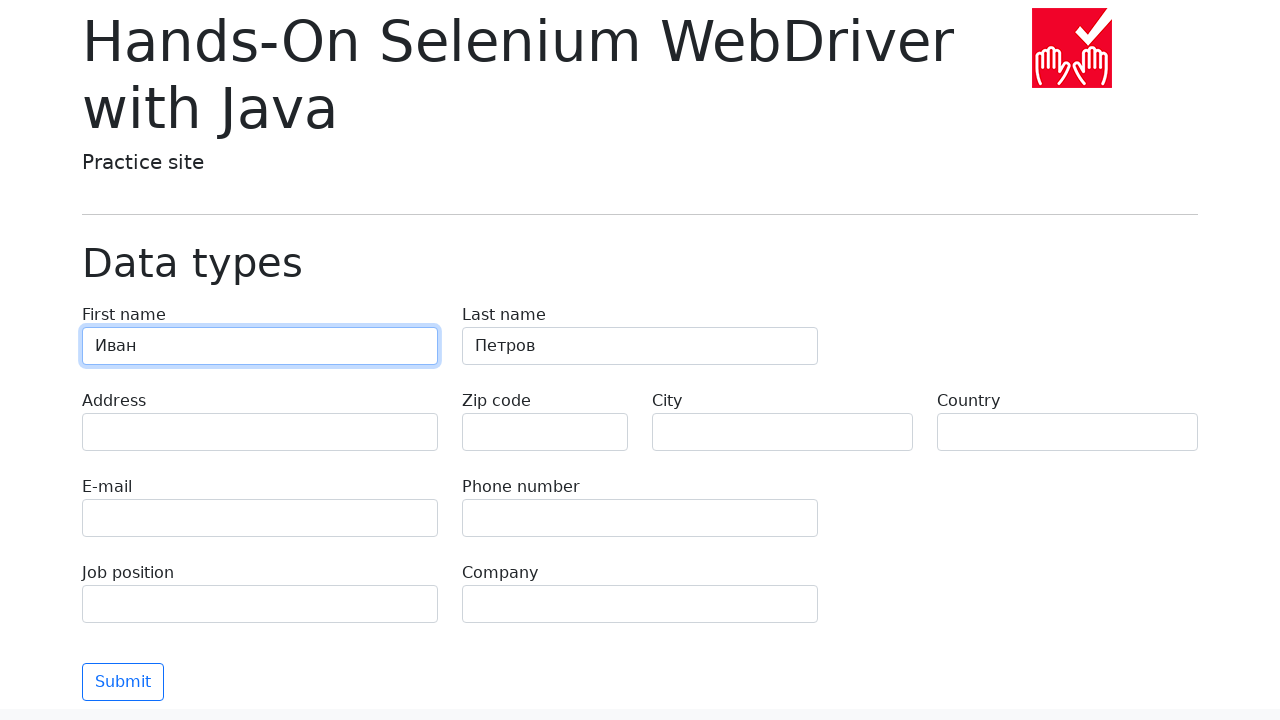

Filled address field with 'Ленина, 55-3' on input[name="address"]
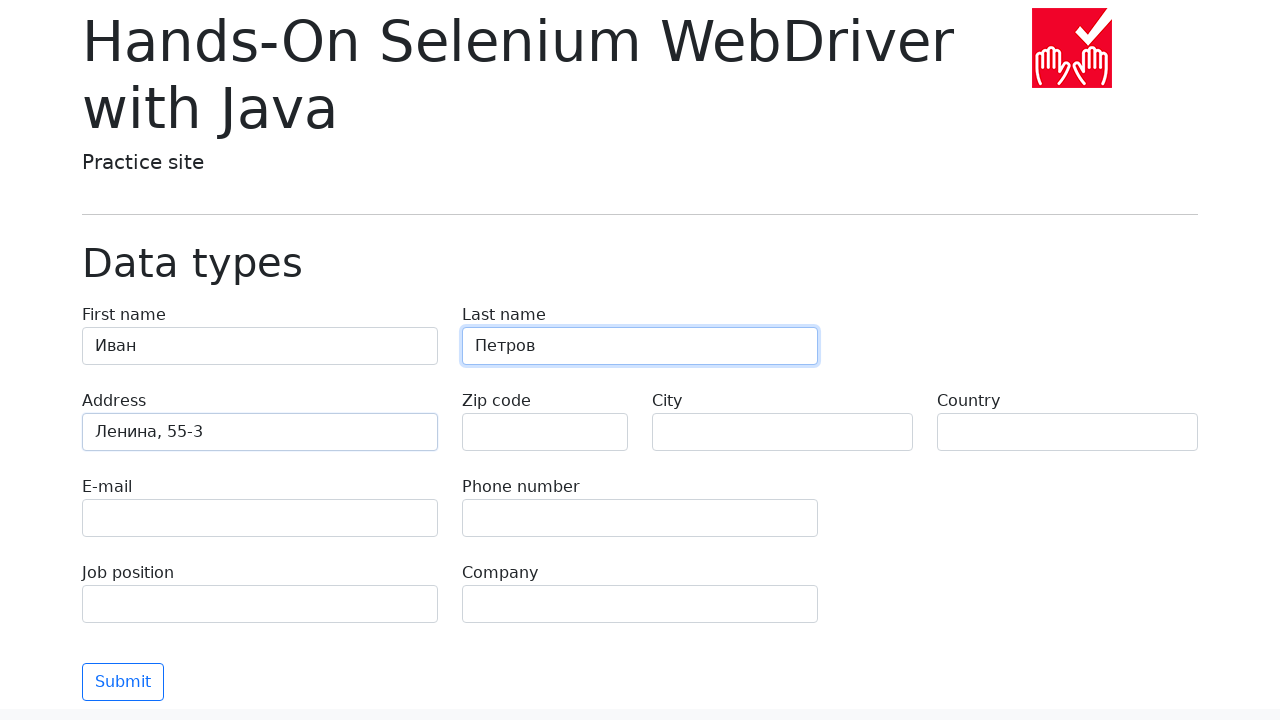

Filled email field with 'test@skypro.com' on input[name="e-mail"]
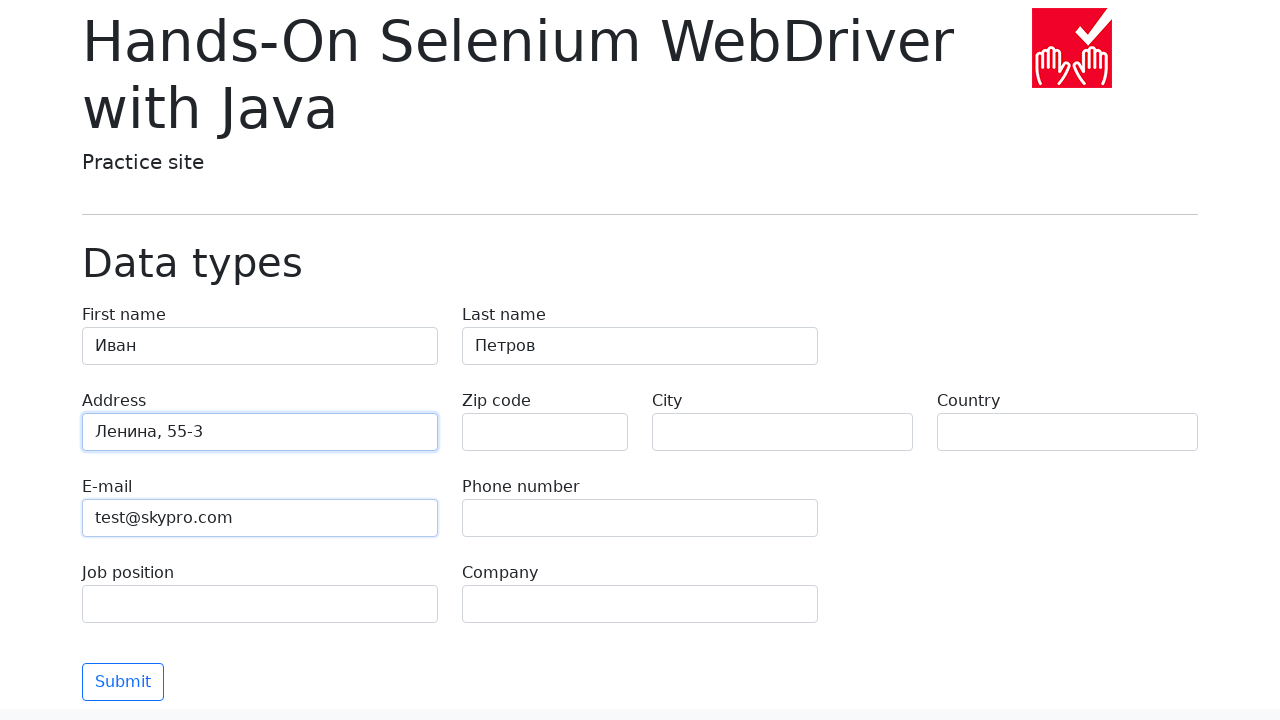

Filled phone field with '+7985899998787' on input[name="phone"]
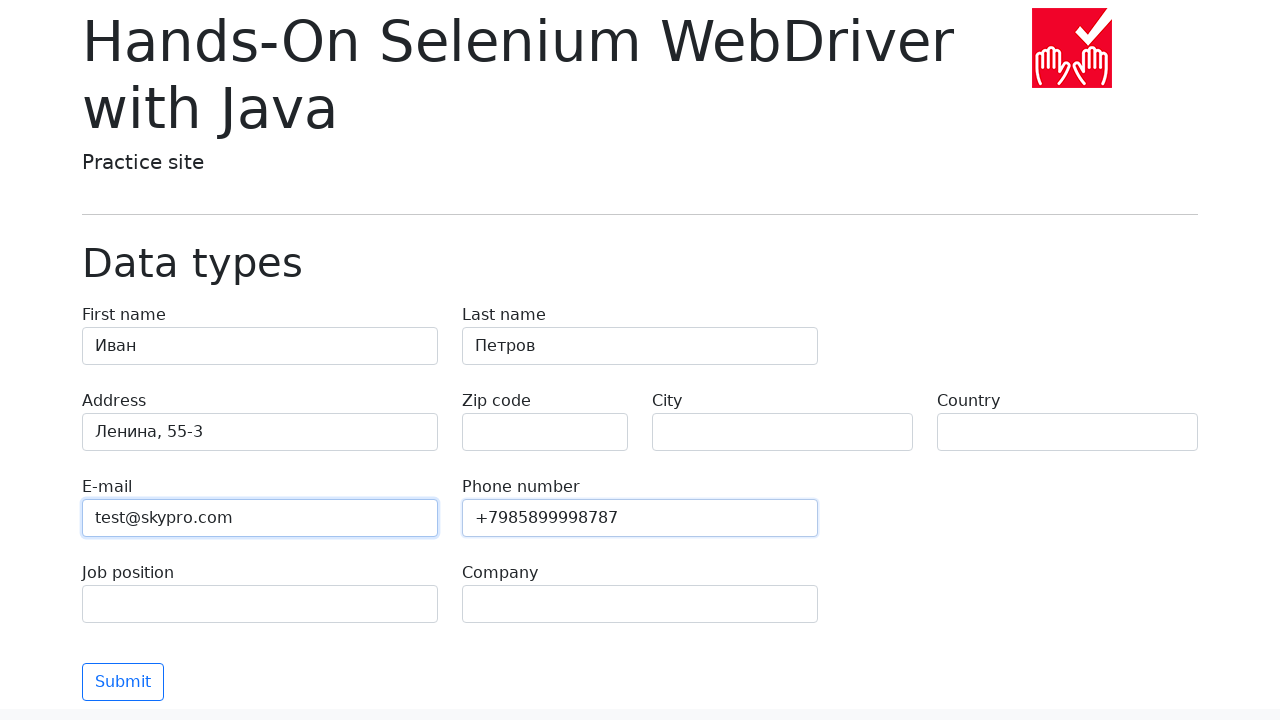

Cleared zip code field intentionally to test validation on input[name="zip-code"]
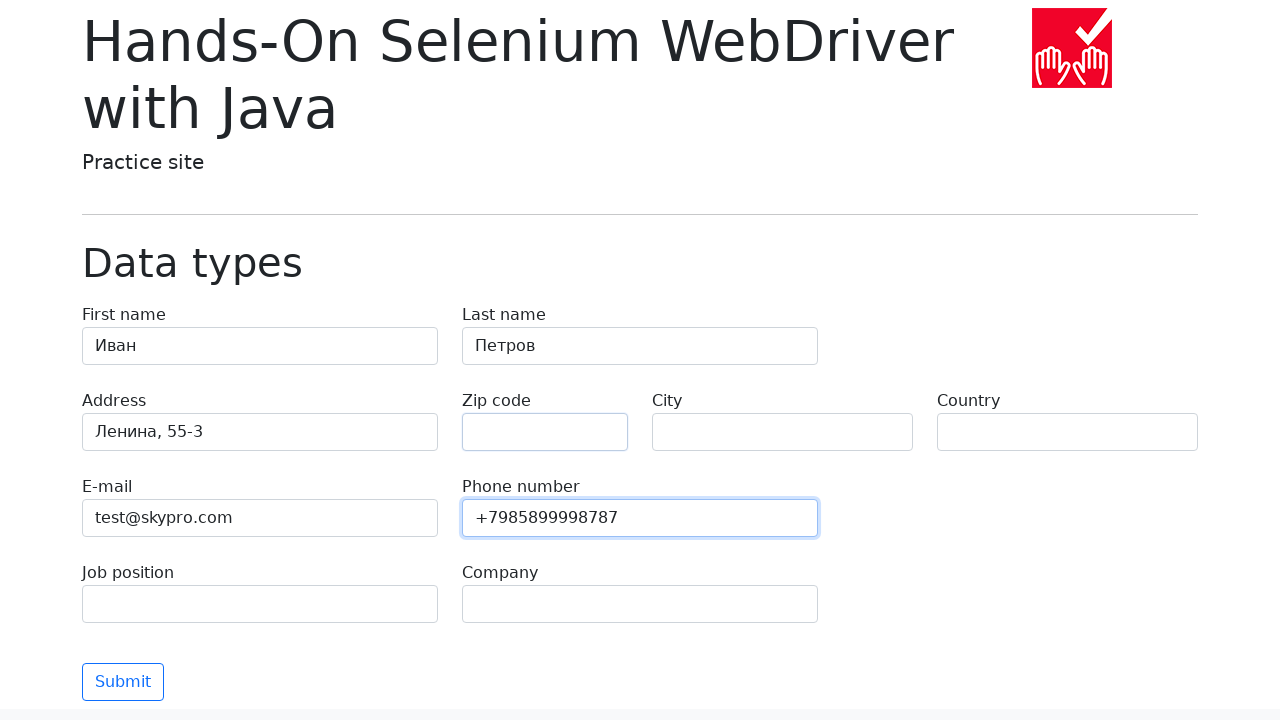

Filled city field with 'Москва' on input[name="city"]
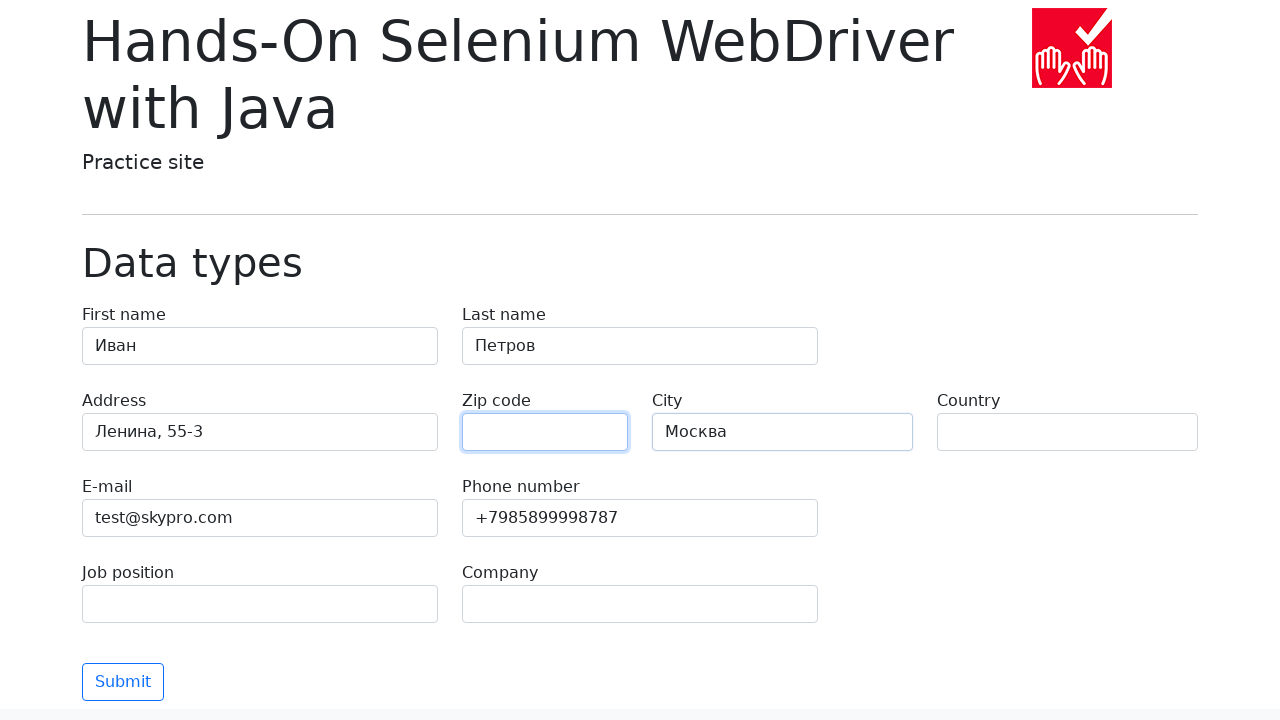

Filled country field with 'Россия' on input[name="country"]
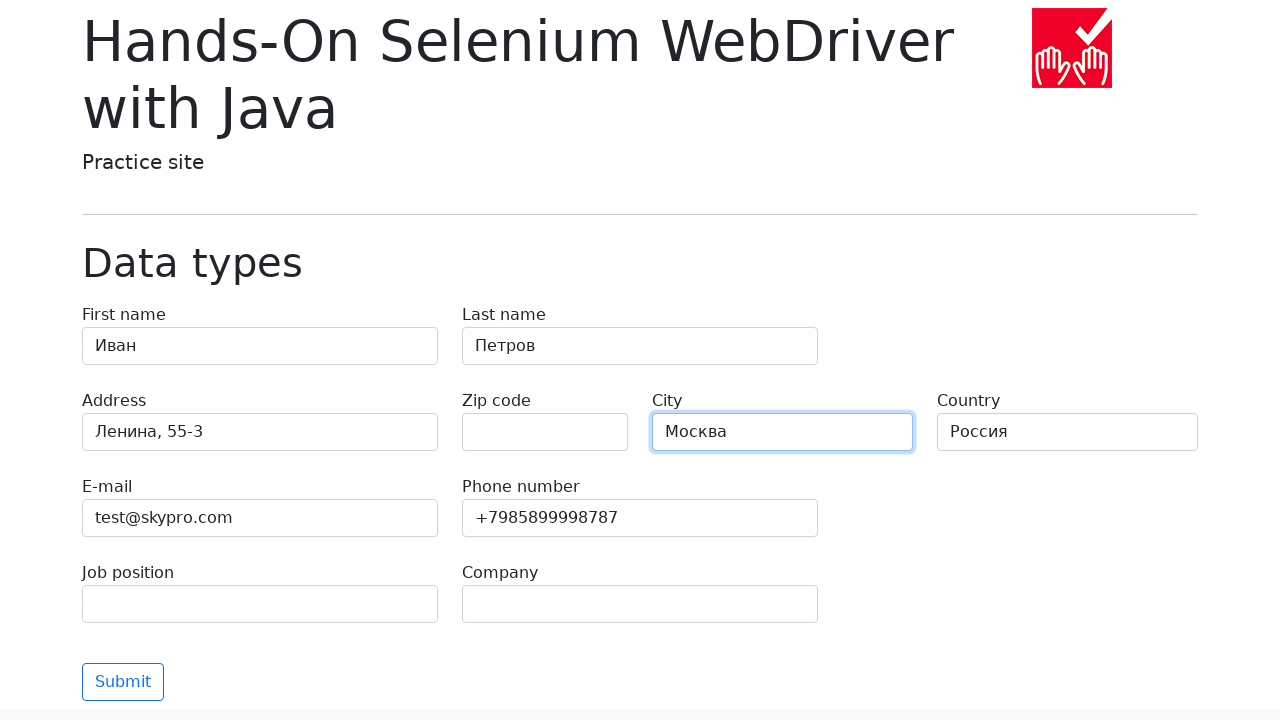

Filled job position field with 'QA' on input[name="job-position"]
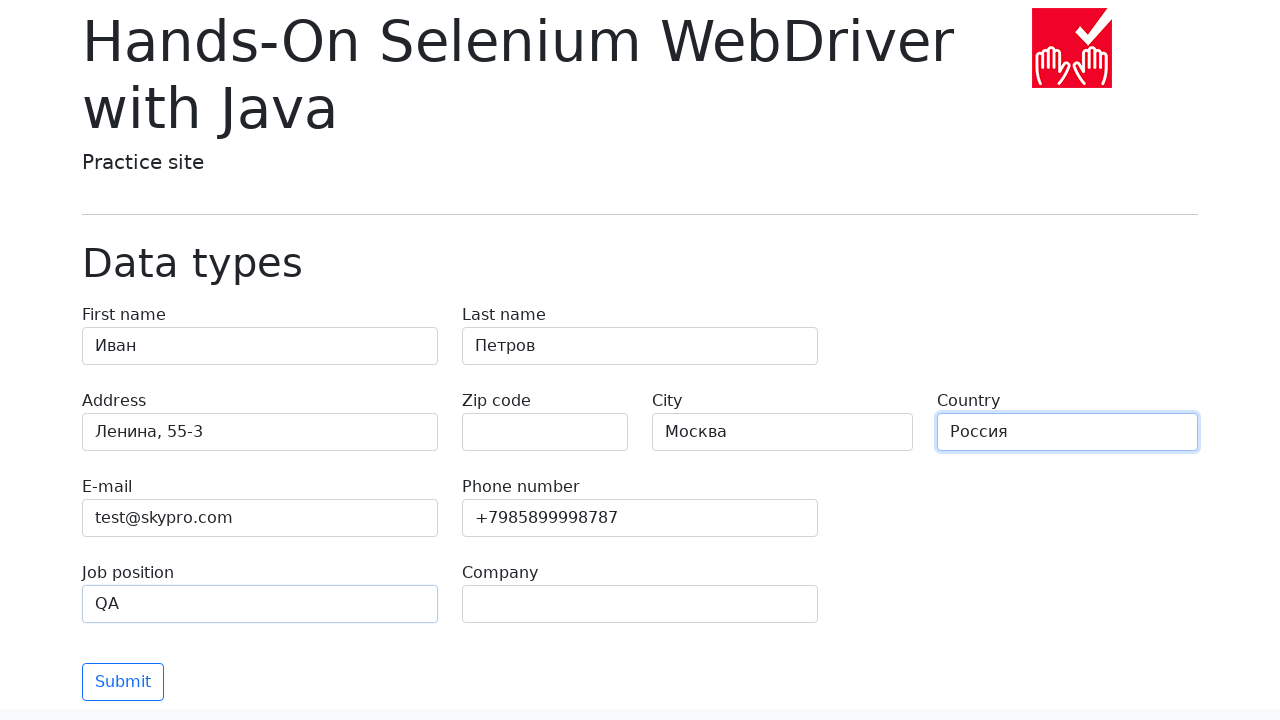

Filled company field with 'SkyPro' on input[name="company"]
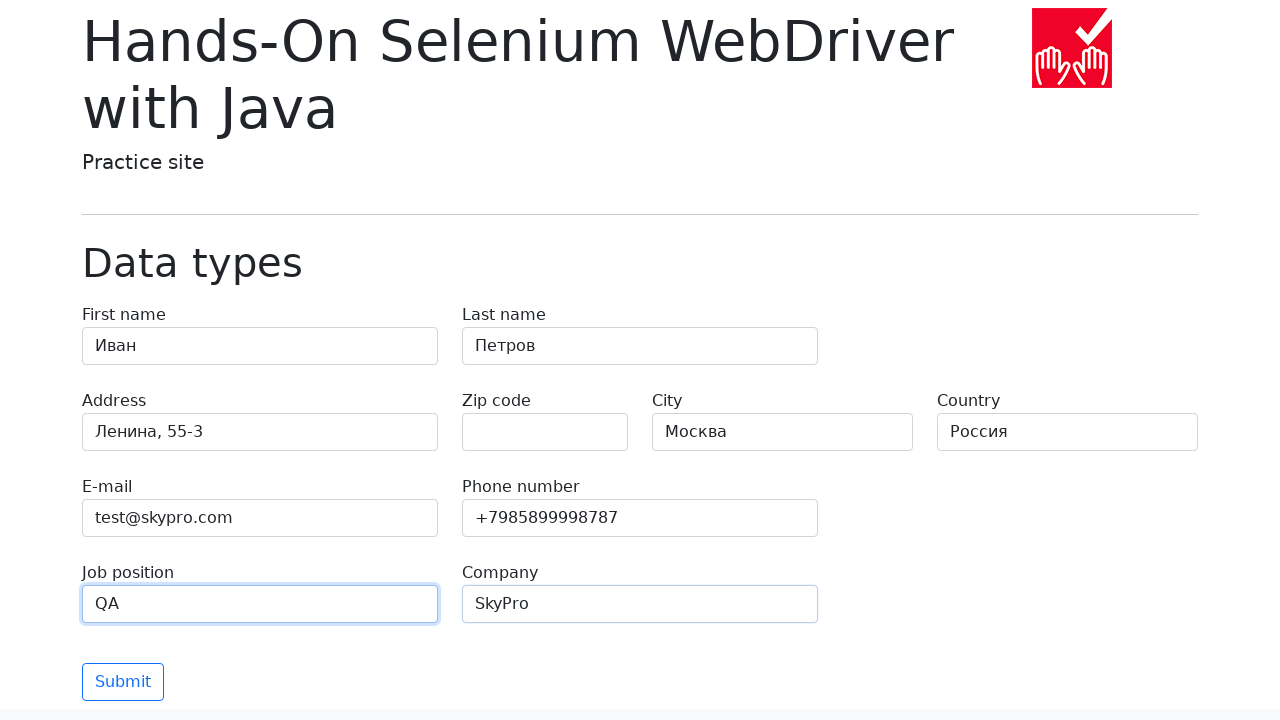

Clicked submit button to submit the form at (123, 682) on button.btn-outline-primary
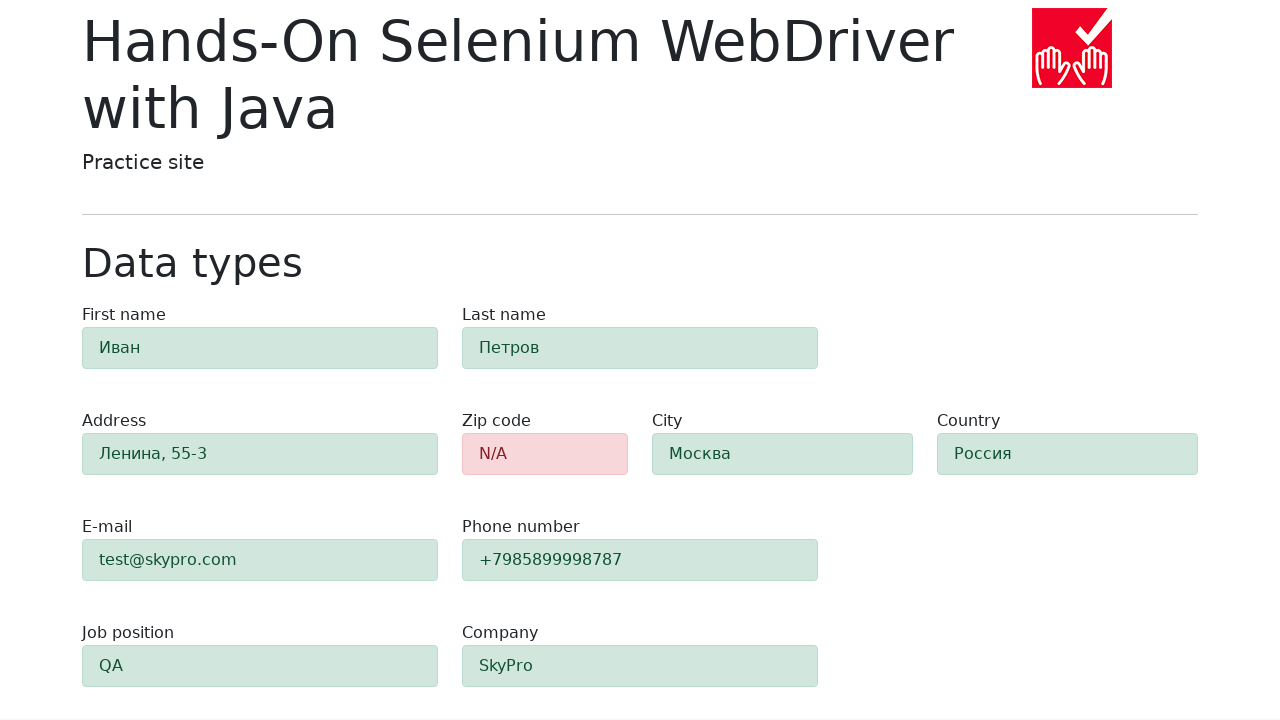

Form validation completed, first name field shows success state
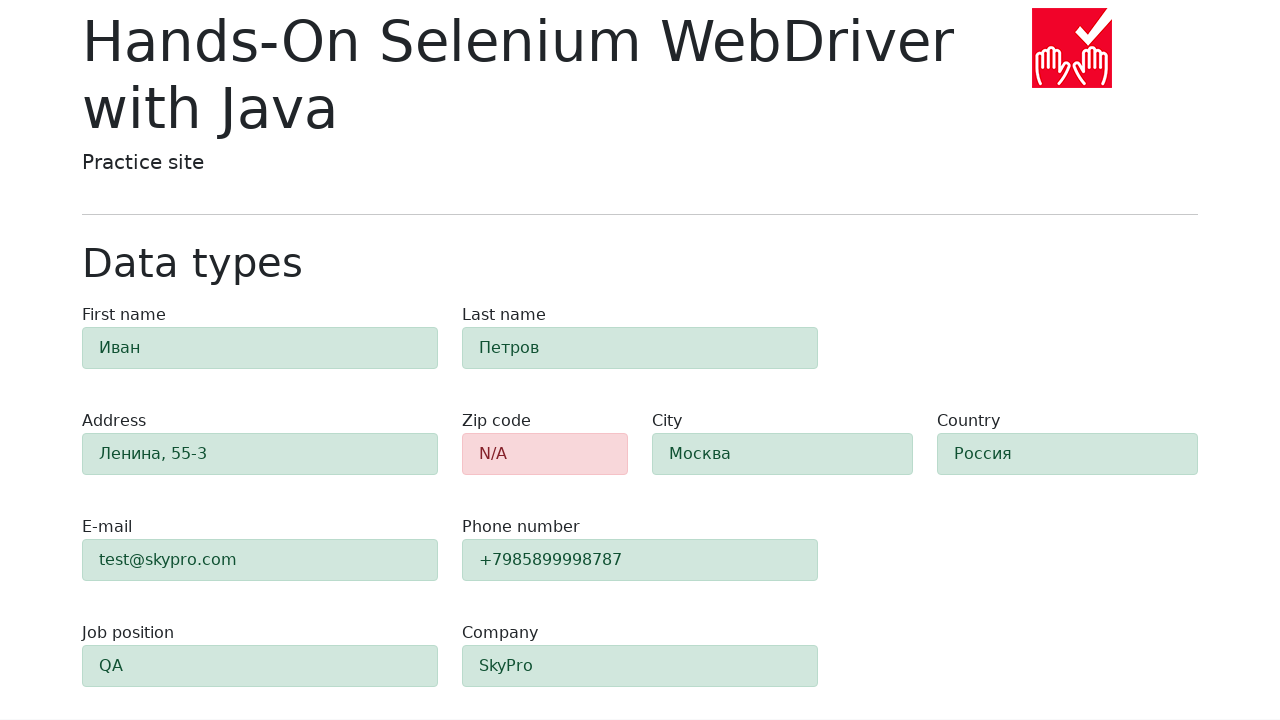

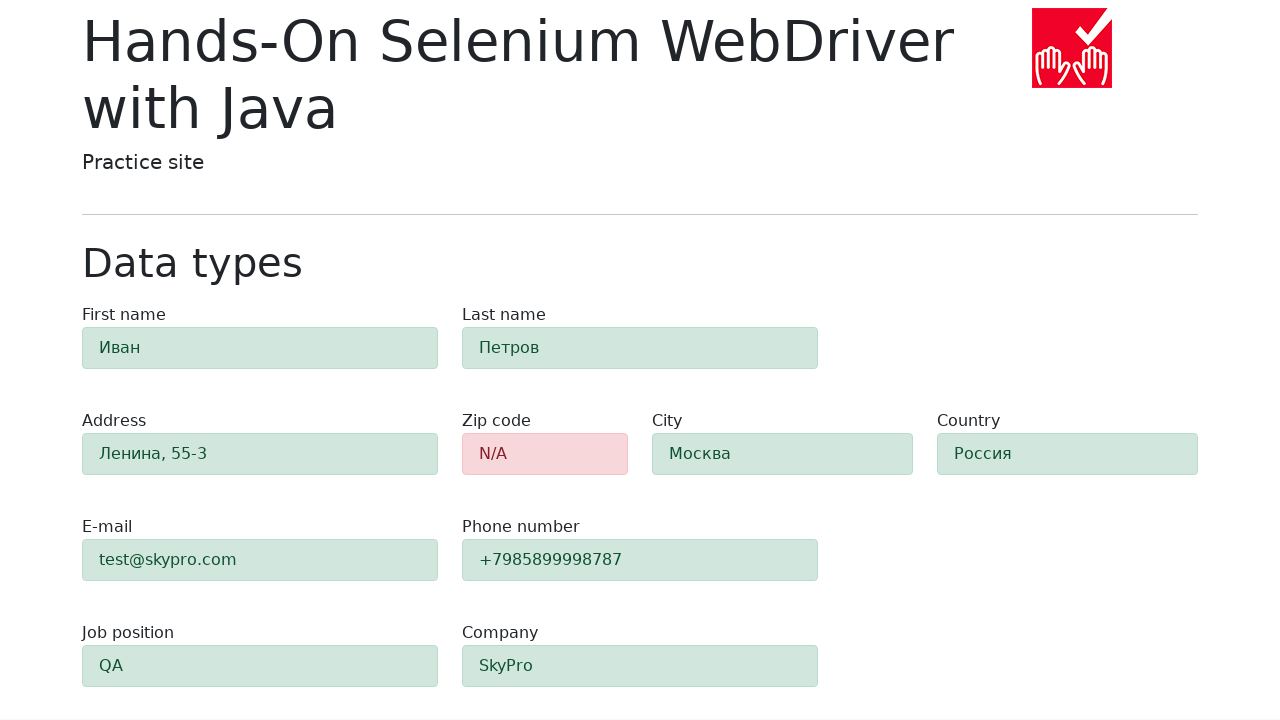